Navigates to the DemoBlaze e-commerce demo website and verifies the page loads successfully.

Starting URL: https://www.demoblaze.com/

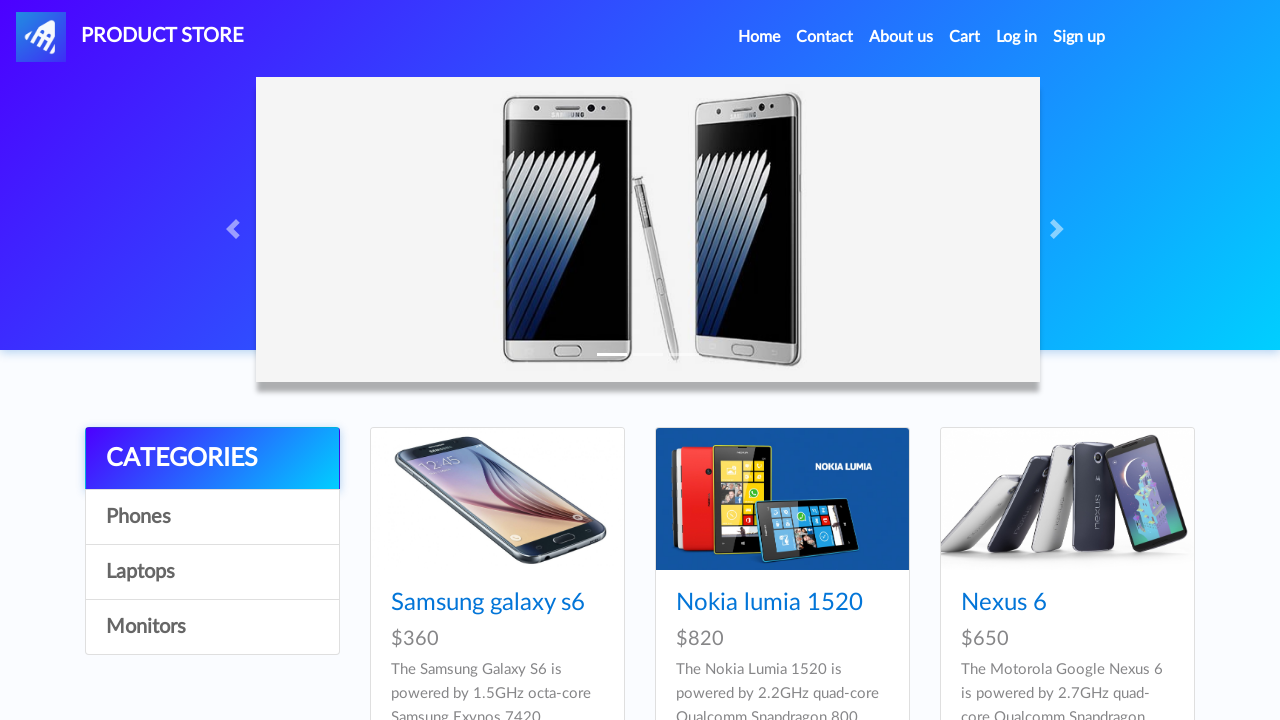

Page DOM content loaded
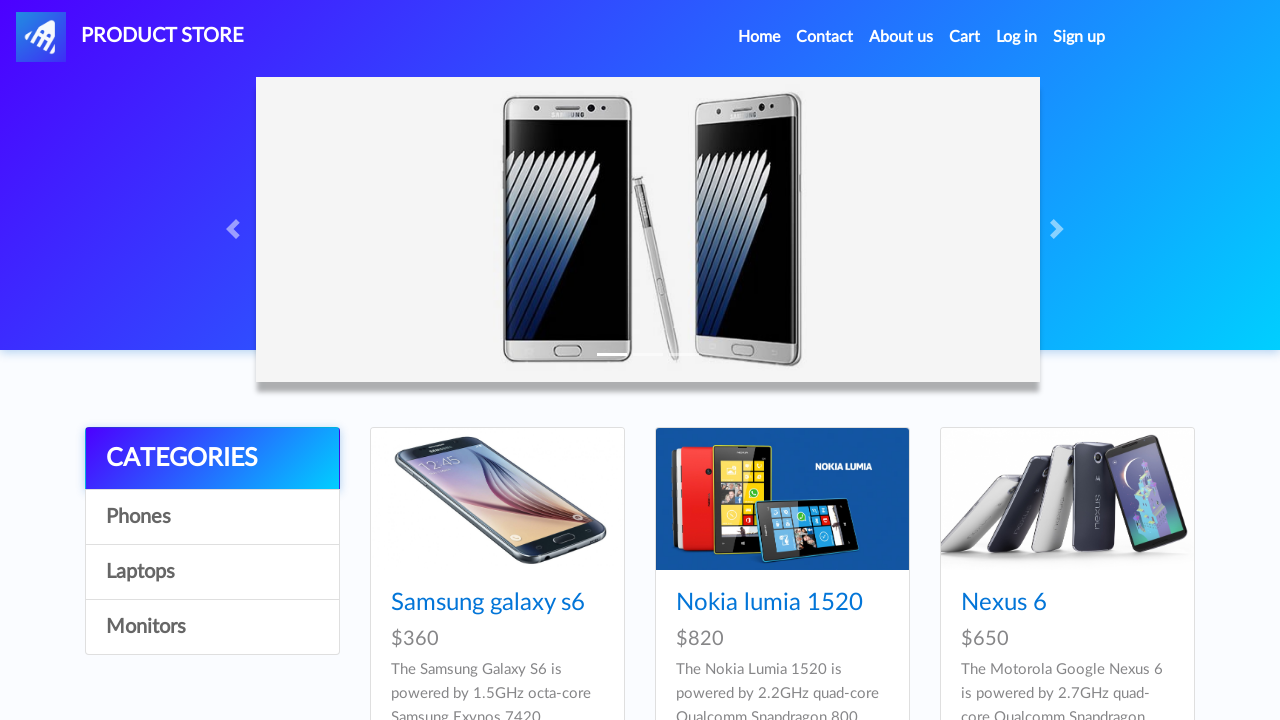

Navigation bar element became visible, confirming page loaded successfully
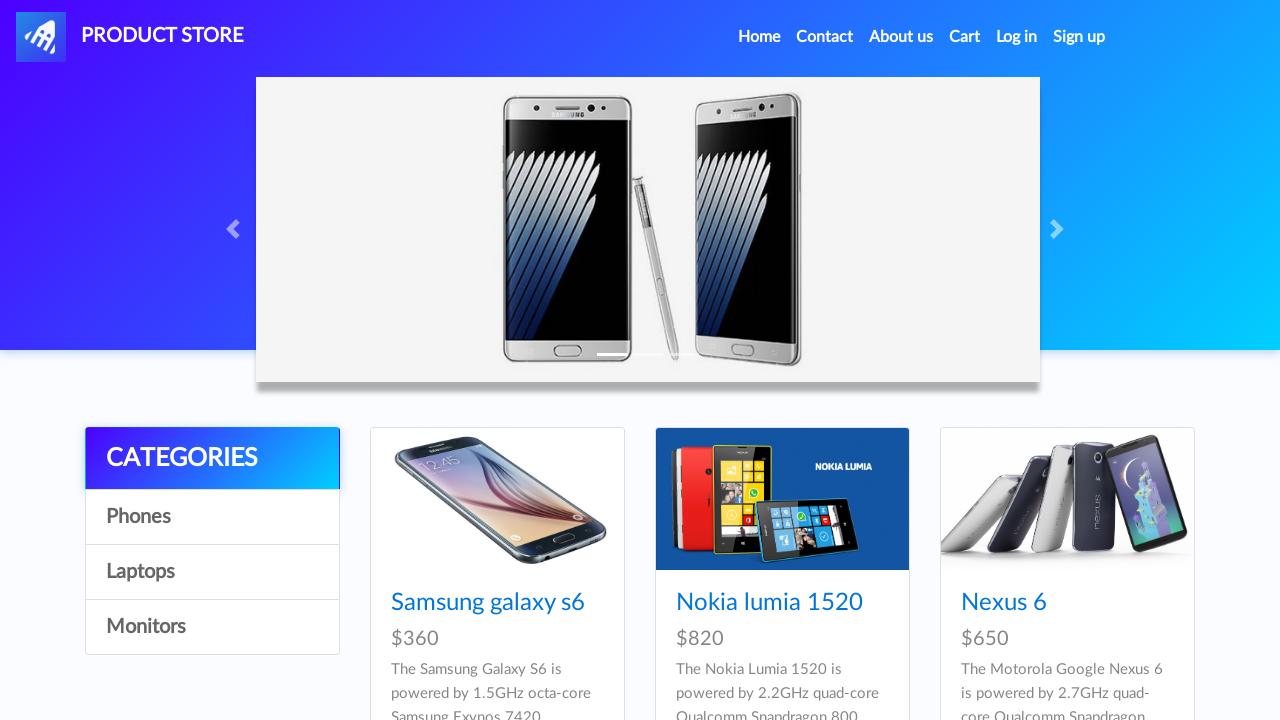

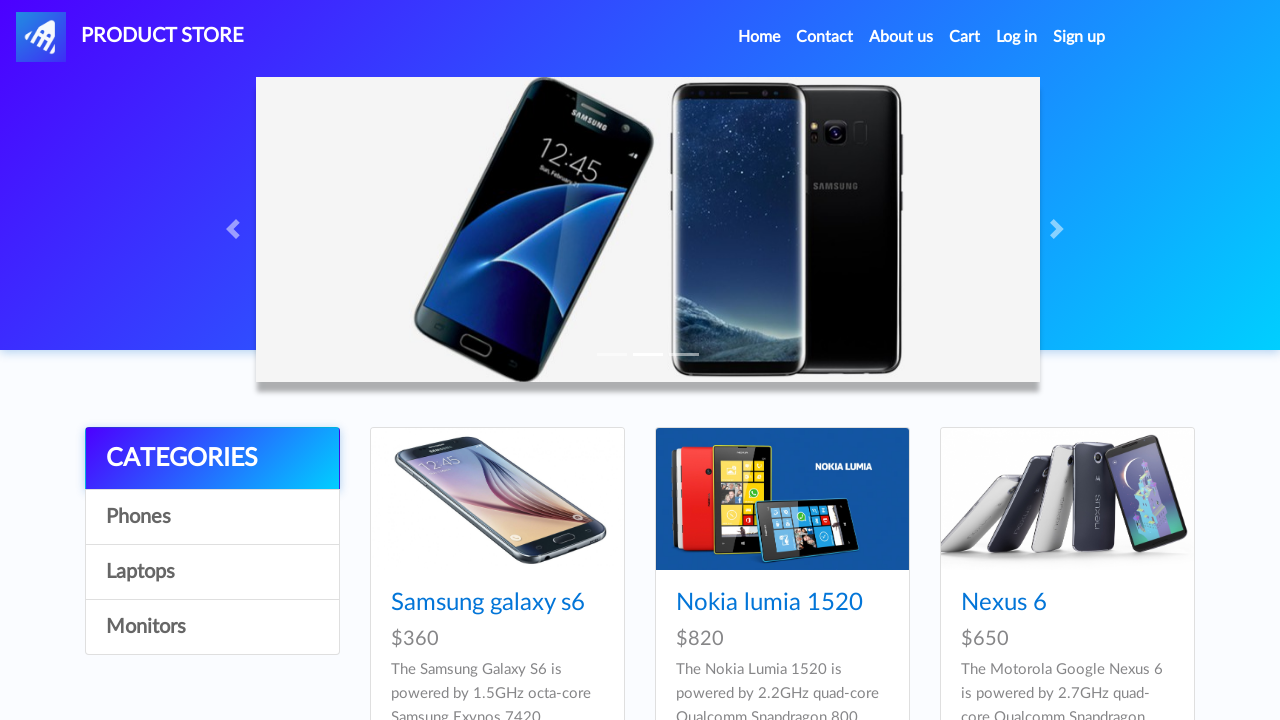